Handles JavaScript confirmation dialog by clicking a link and dismissing the confirmation

Starting URL: https://www.selenium.dev/documentation/webdriver/js_alerts_prompts_and_confirmations/

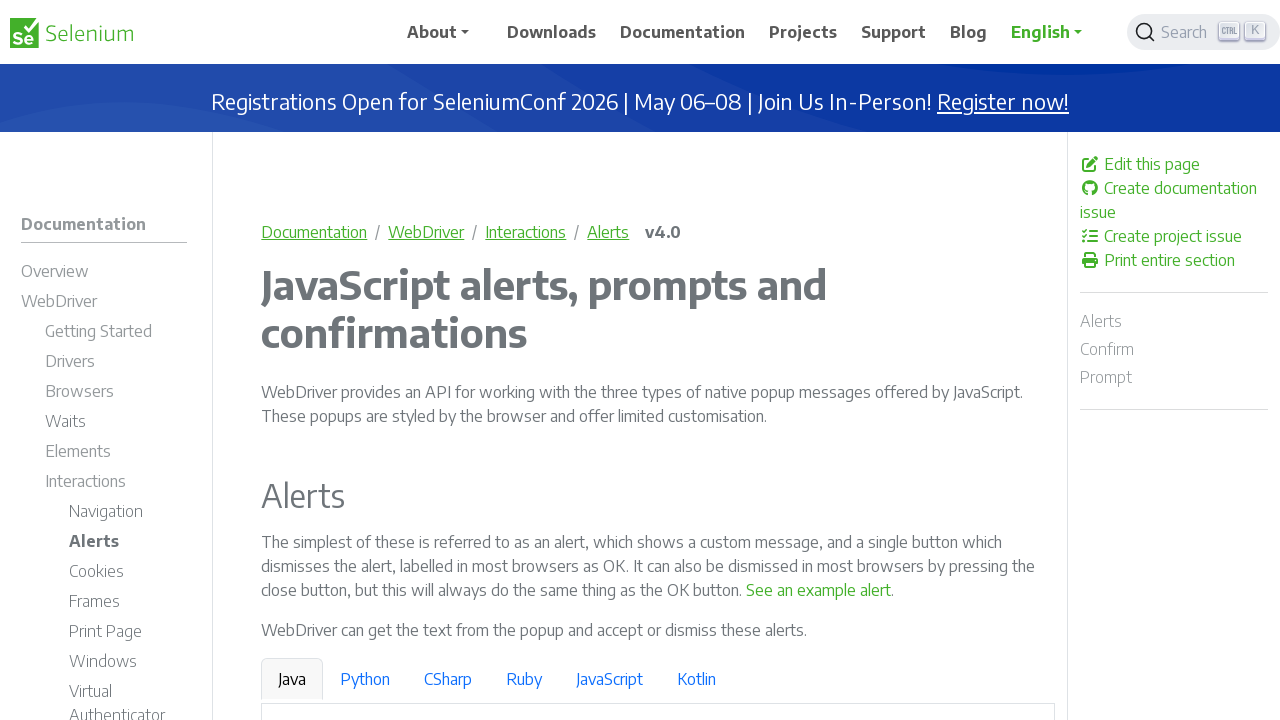

Clicked link to trigger JavaScript confirmation dialog at (964, 361) on text='See a sample confirm'
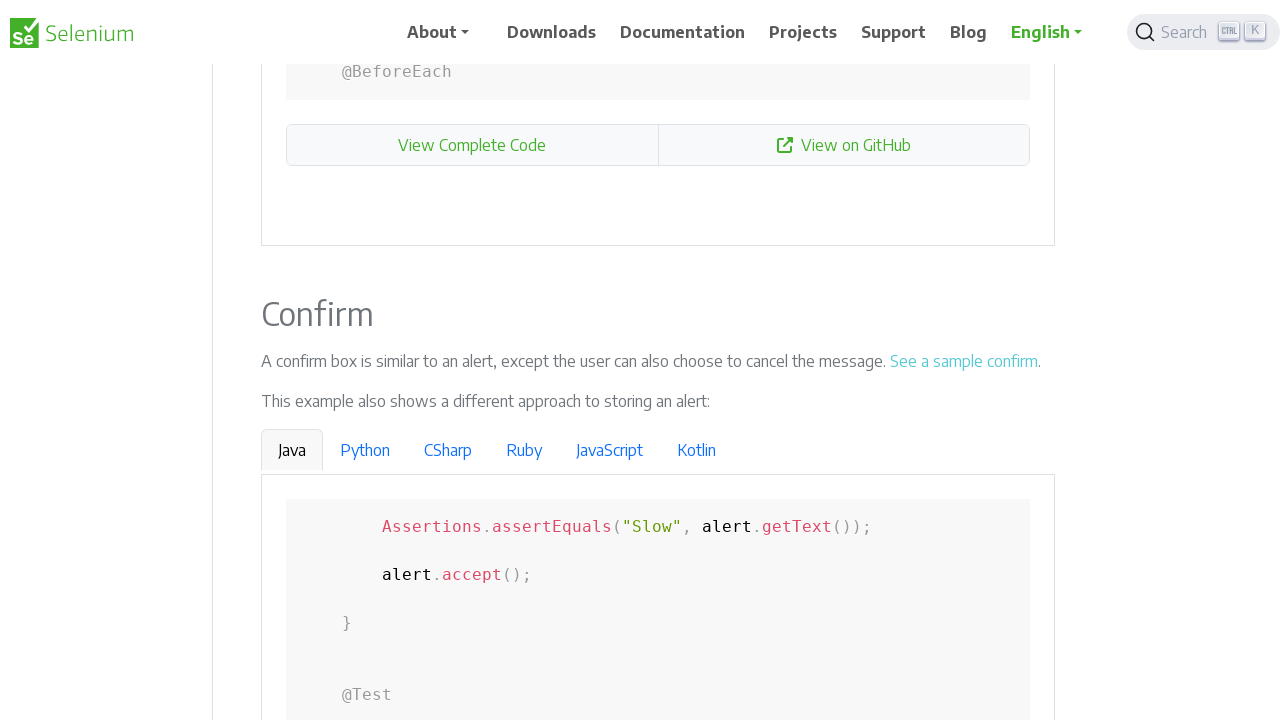

Set up dialog handler to dismiss confirmation dialog
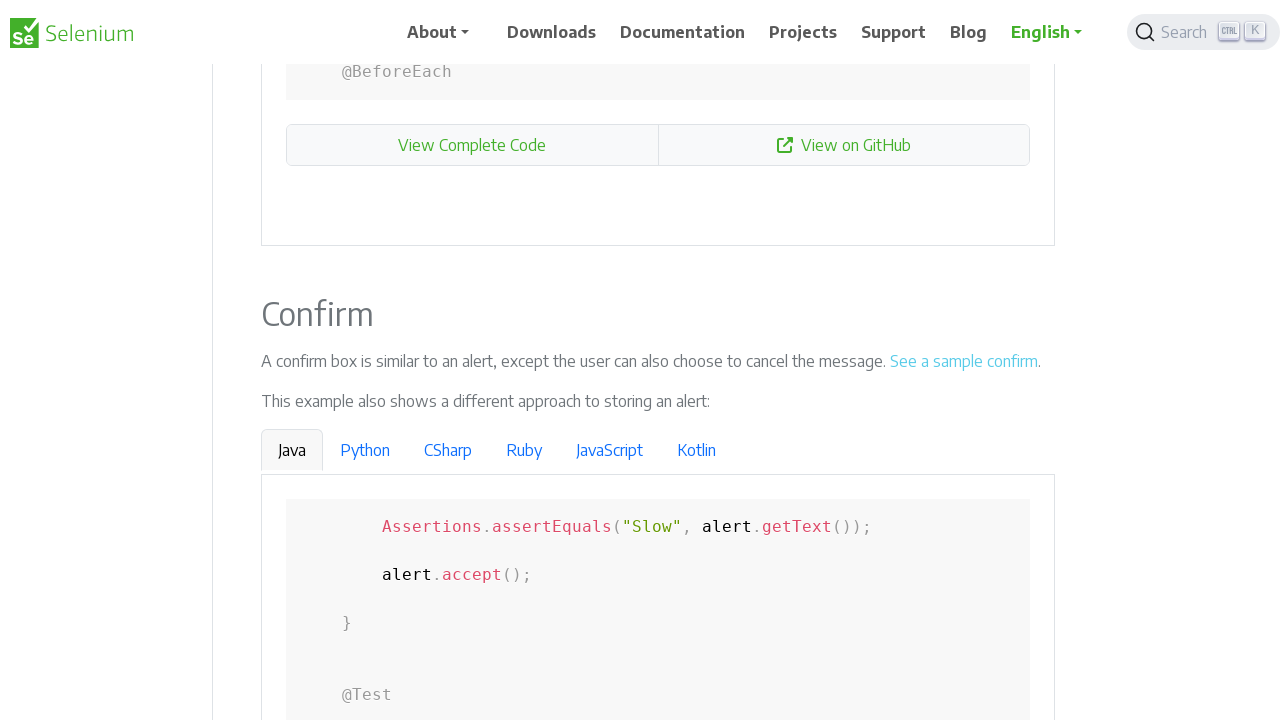

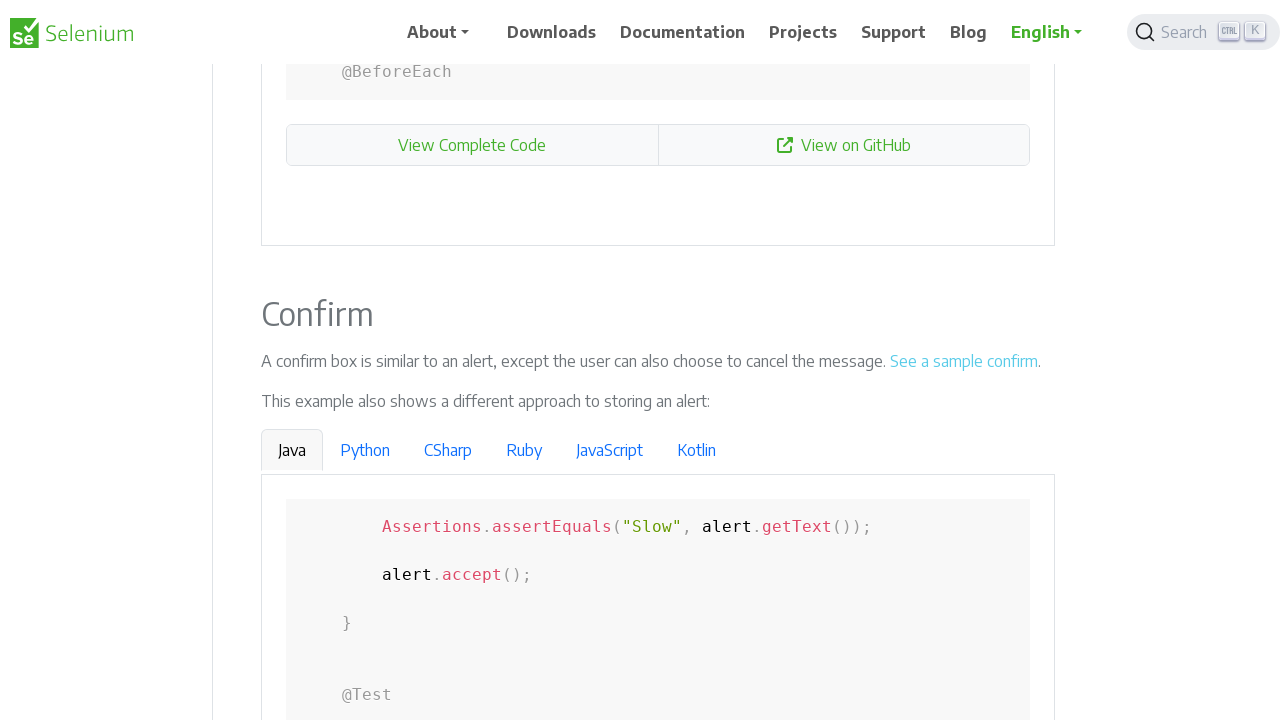